Tests checkbox functionality by unchecking all checkboxes on the page

Starting URL: http://the-internet.herokuapp.com/checkboxes

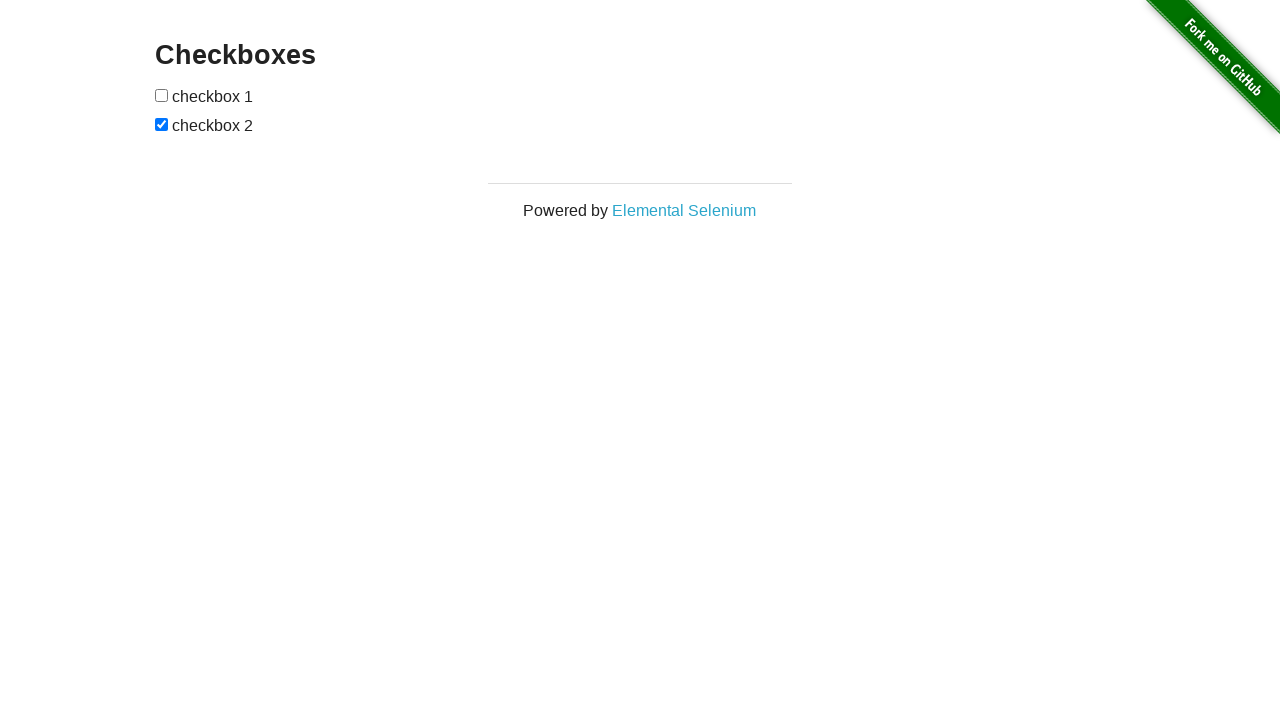

Navigated to checkboxes page
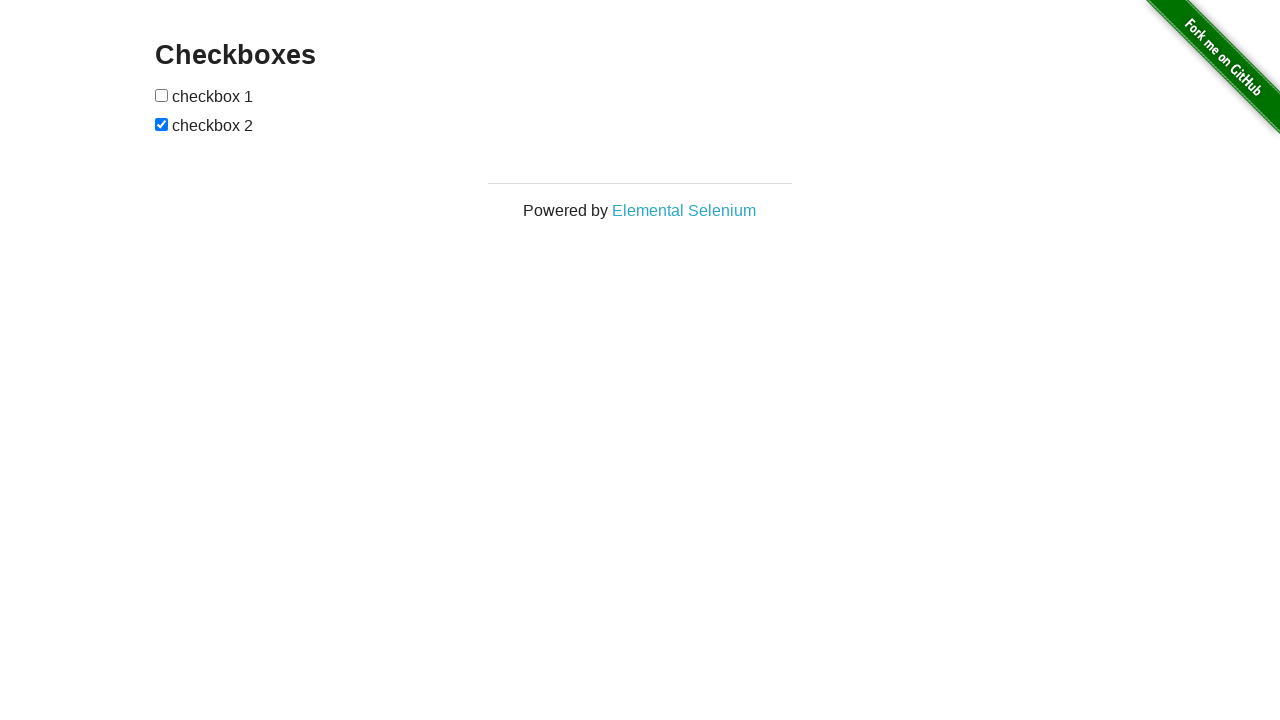

Located all checkboxes on the page
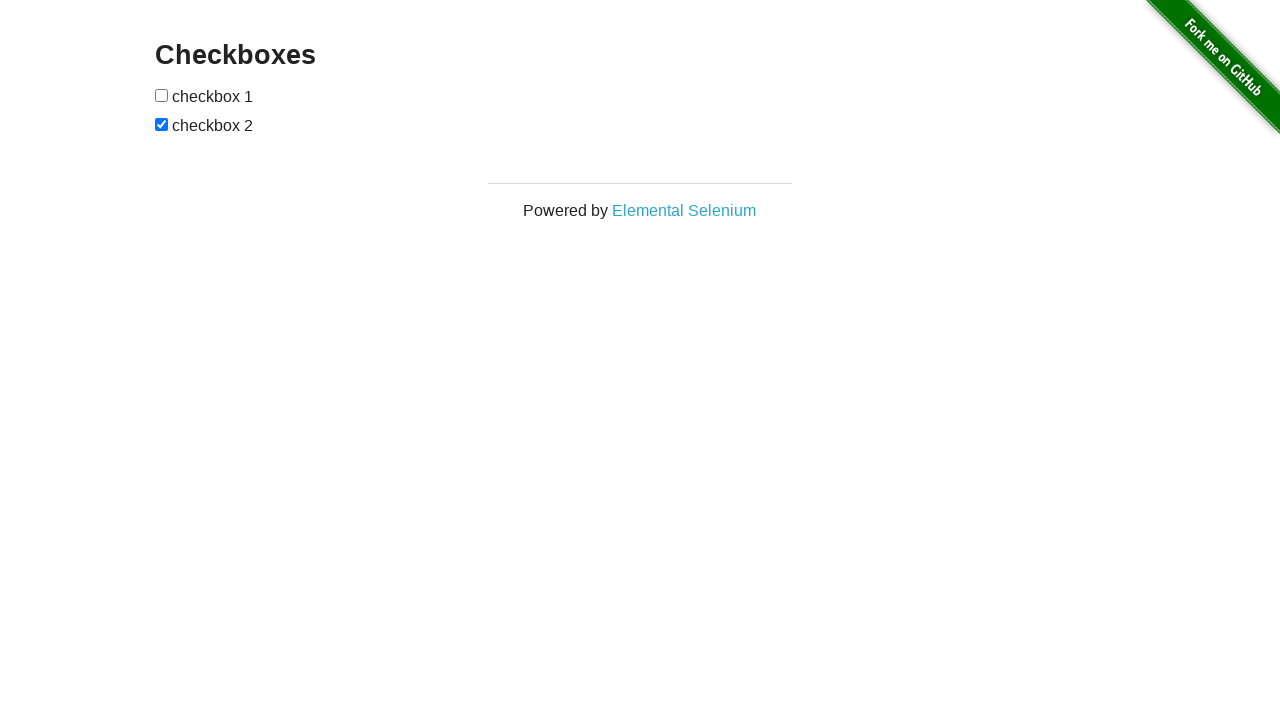

Unchecked a checkbox at (162, 124) on input[type=checkbox] >> nth=1
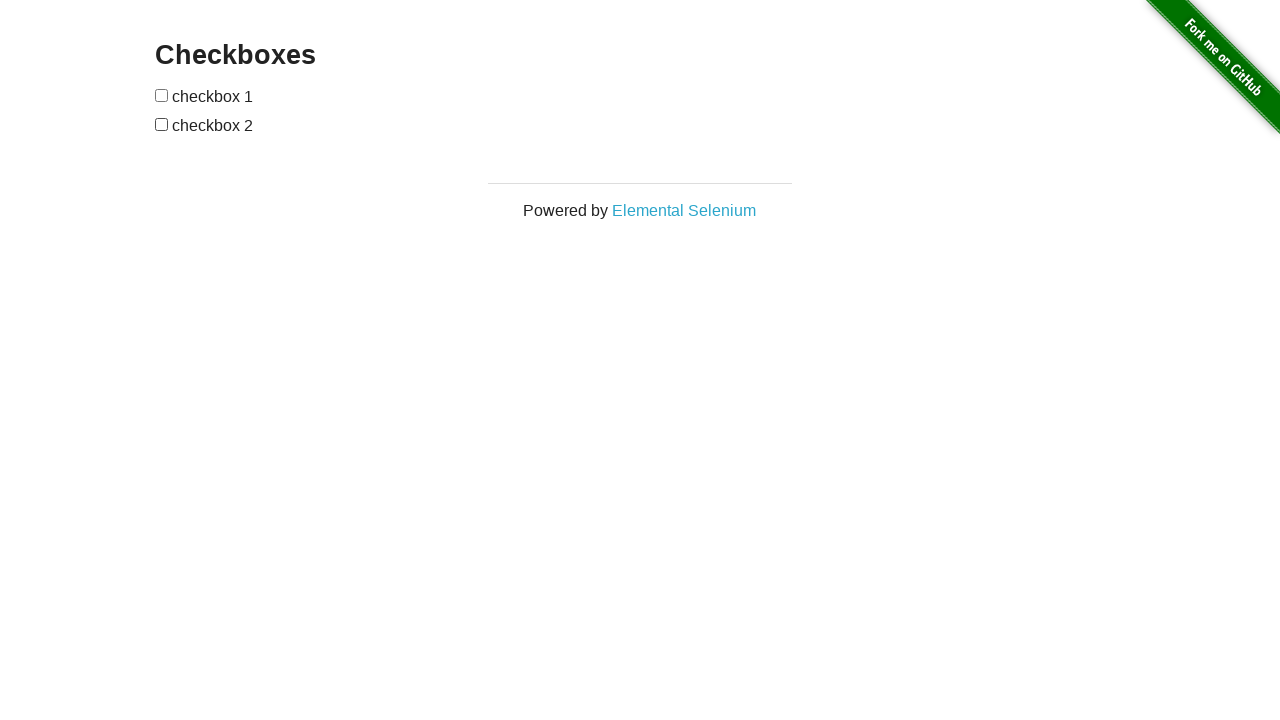

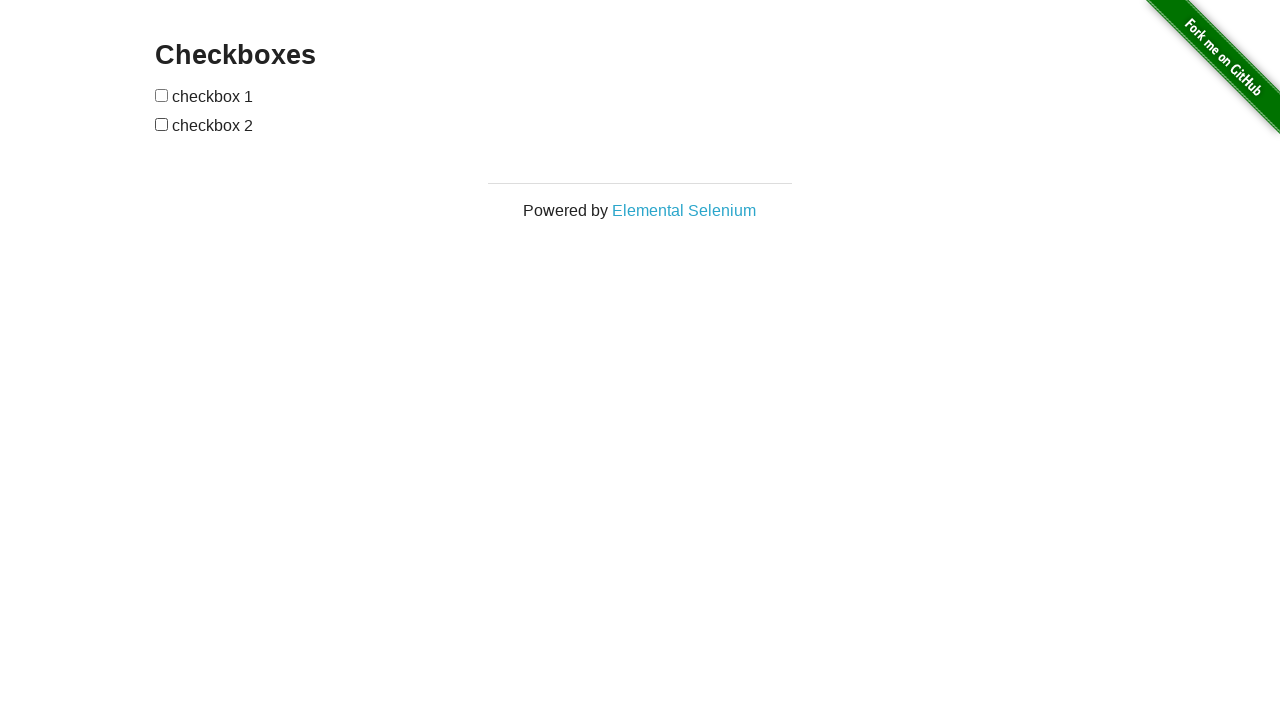